Simple navigation test that loads the login practice page to verify it loads correctly

Starting URL: https://rahulshettyacademy.com/loginpagePractise/

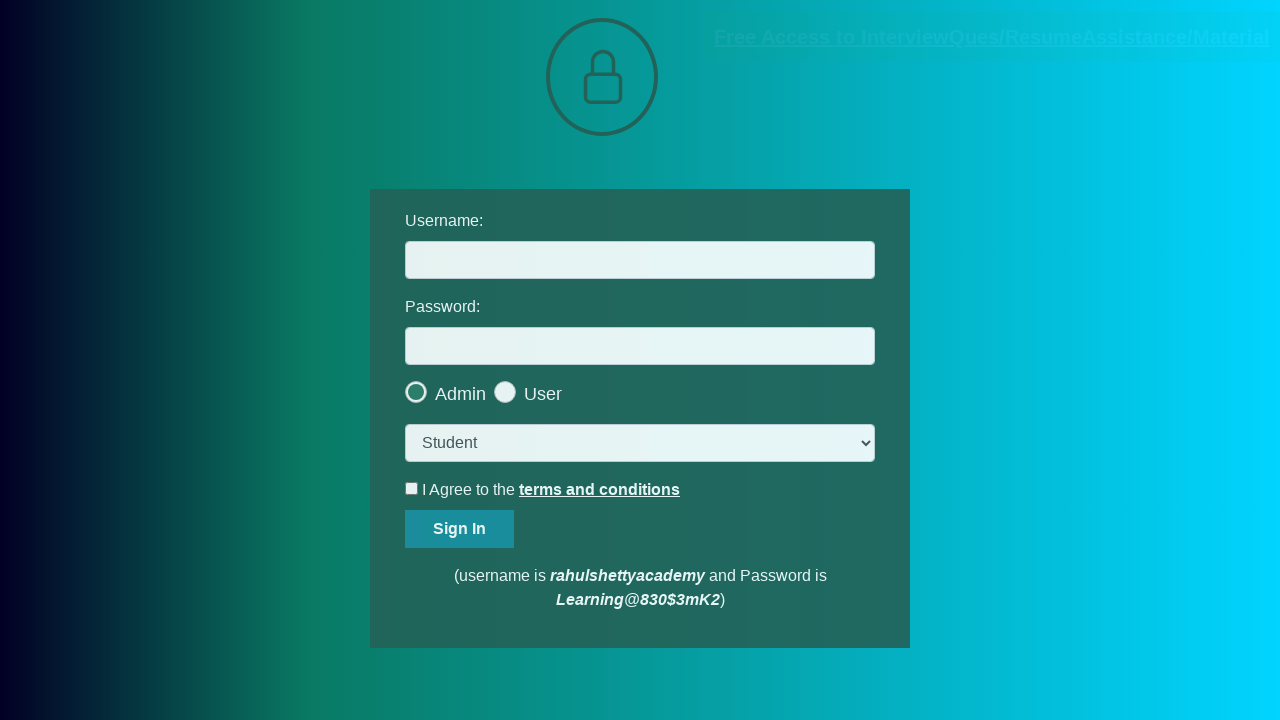

Waited for login practice page to fully load (domcontentloaded)
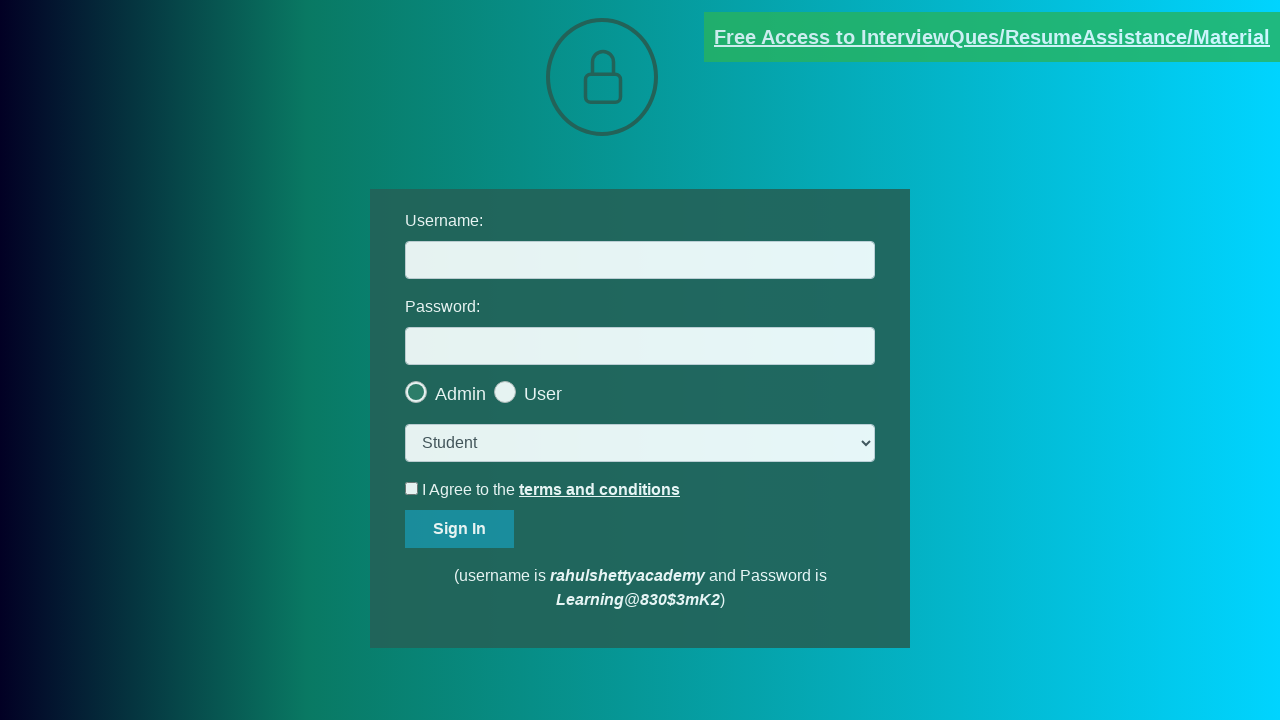

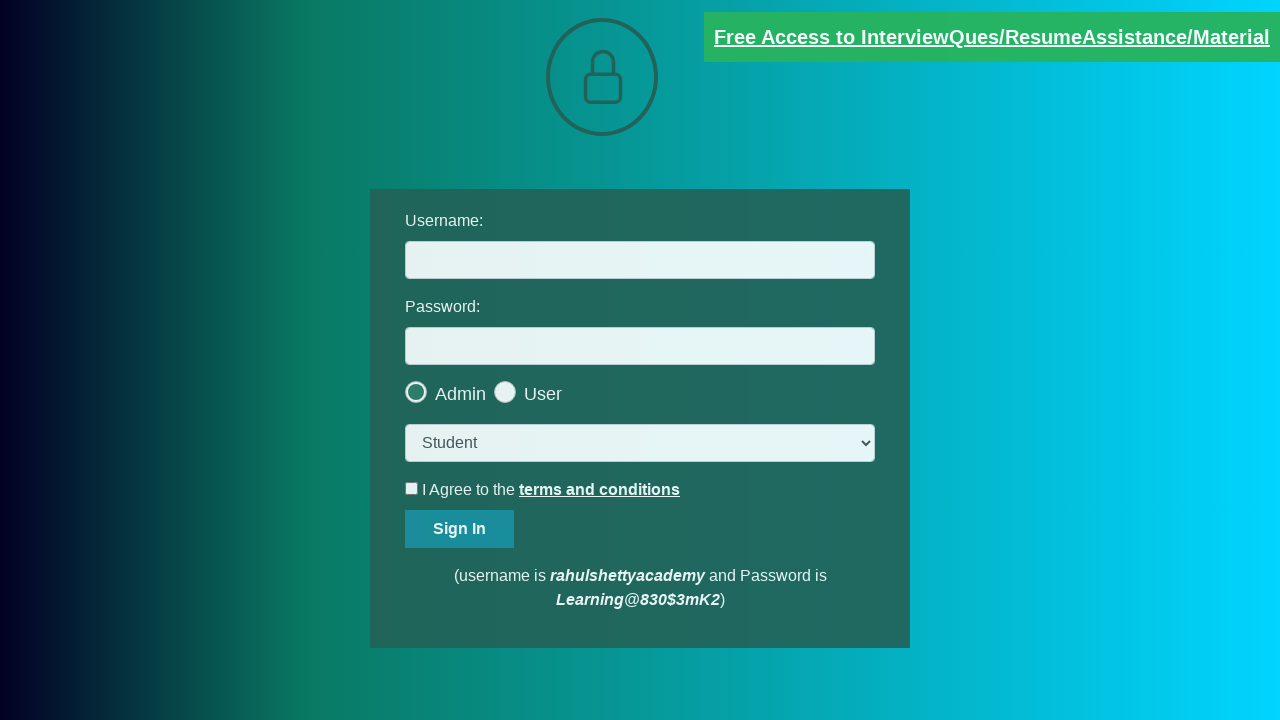